Fills out an automation practice form with user details including name, email, phone, and gender selection

Starting URL: https://demoqa.com/automation-practice-form

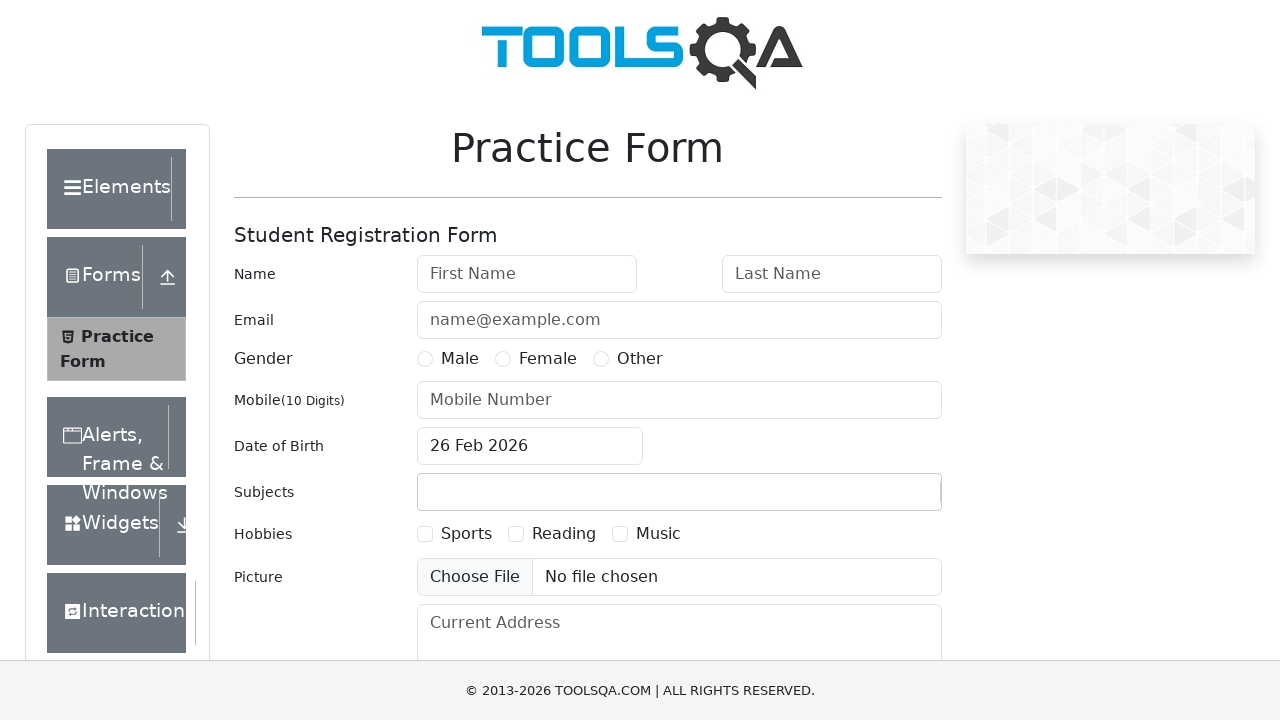

Filled last name field with 'Mamaev' on //div//input[@id='lastName']
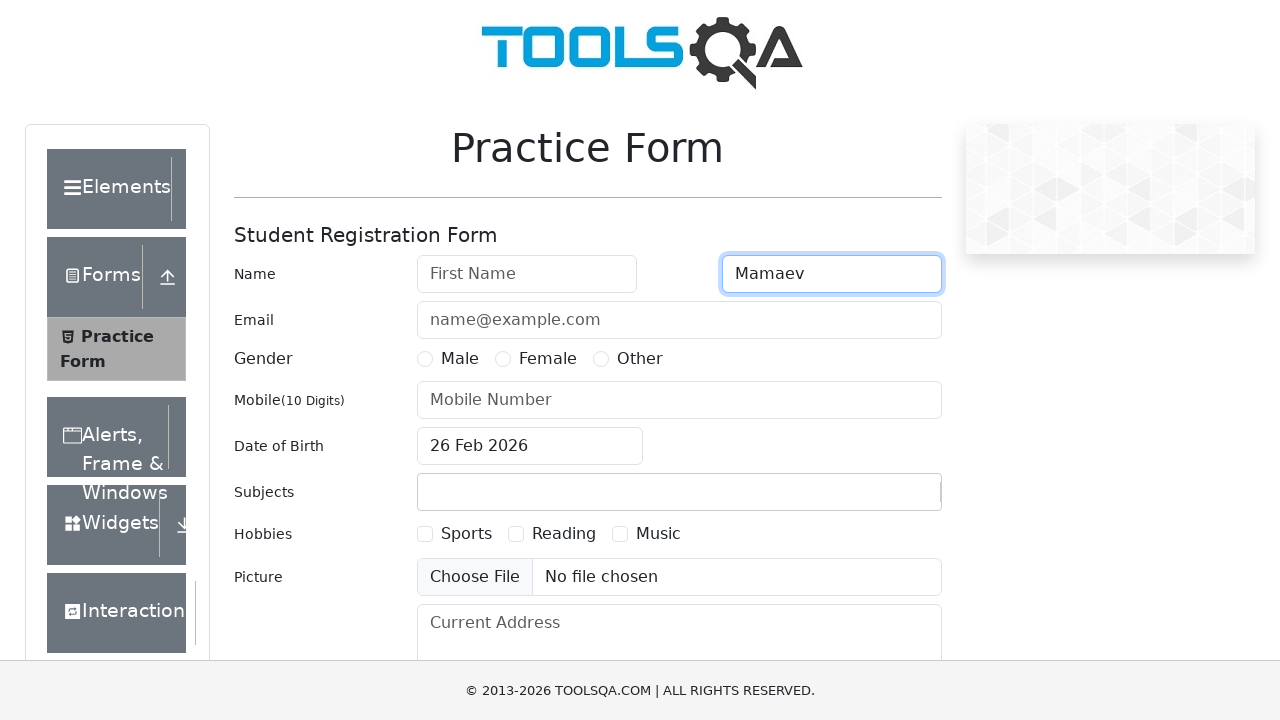

Filled first name field with 'Andrei' on #firstName
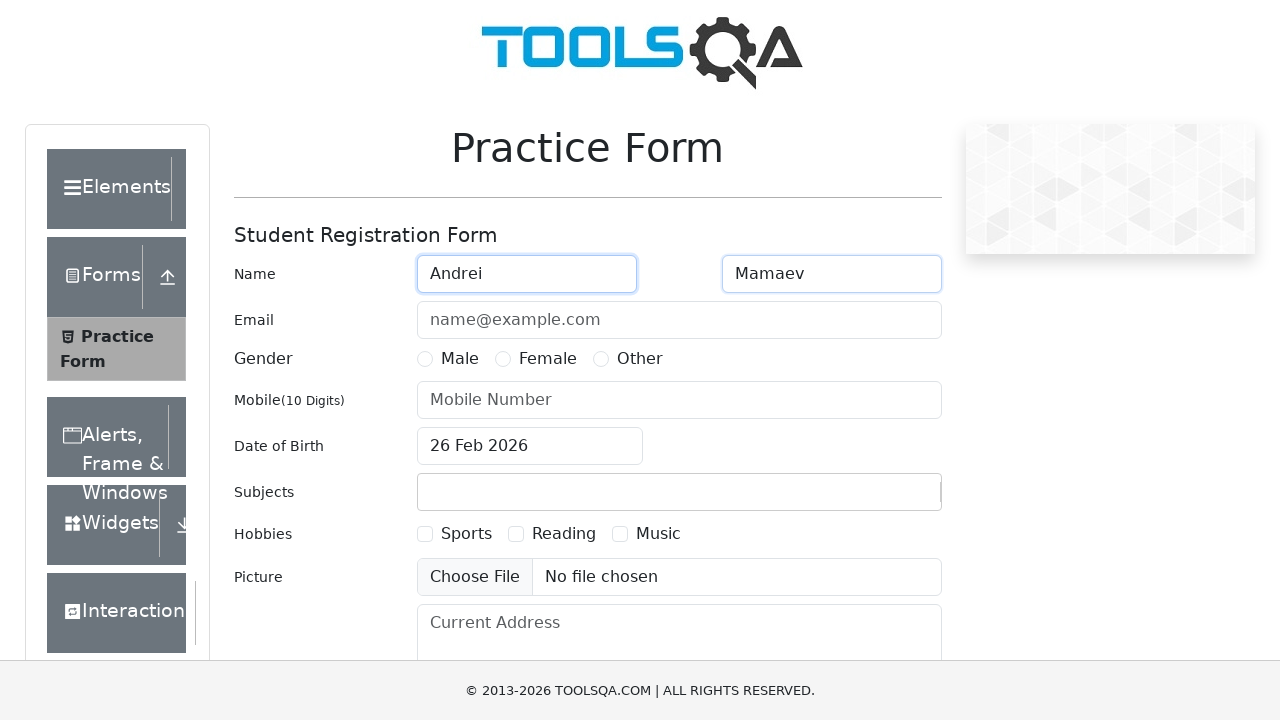

Filled email field with 'mamaev@gmail.com' on //div//input[@id='userEmail']
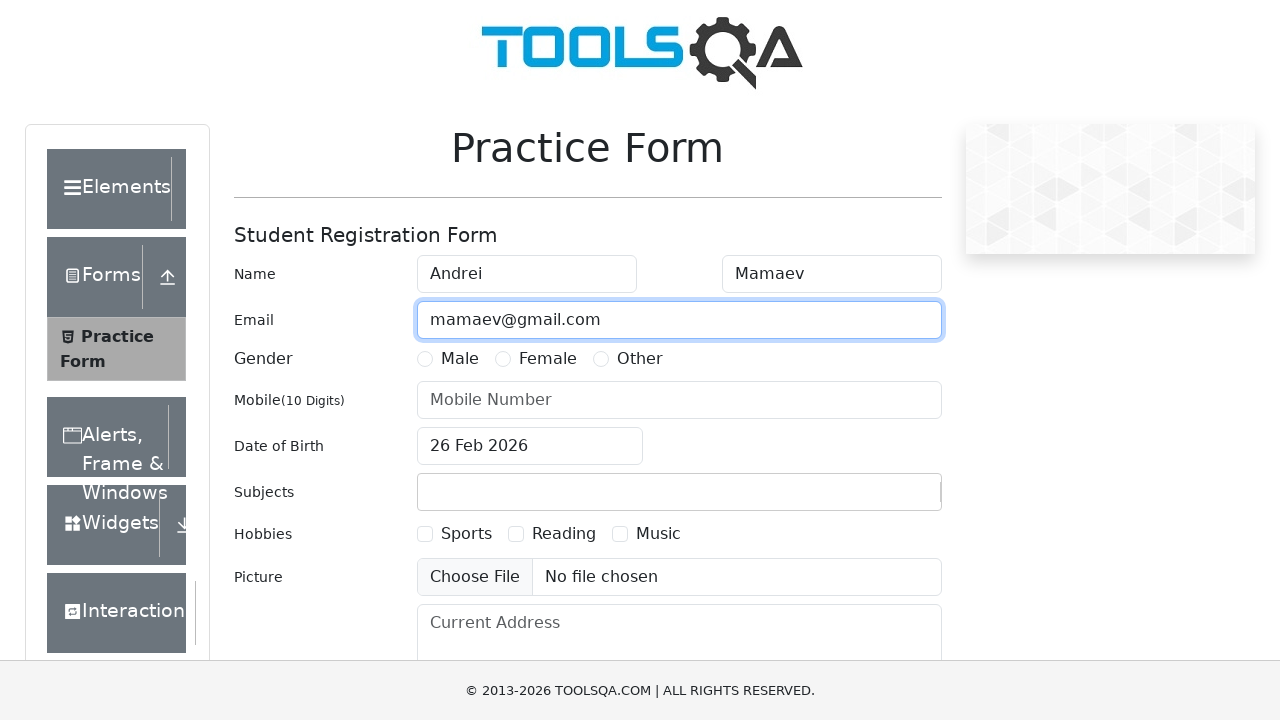

Filled phone number field with '+42077302020' on //div//input[@id='userNumber']
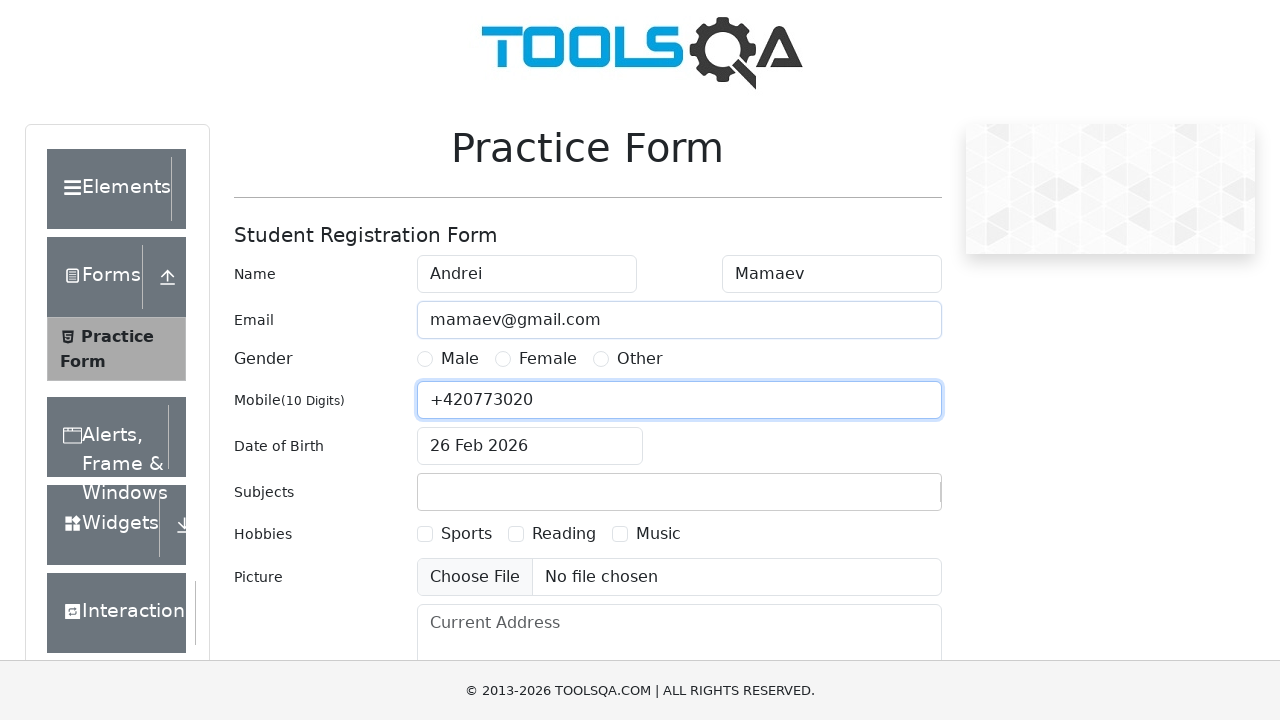

Selected gender radio button (option 2) at (548, 359) on xpath=//label[@for='gender-radio-2']
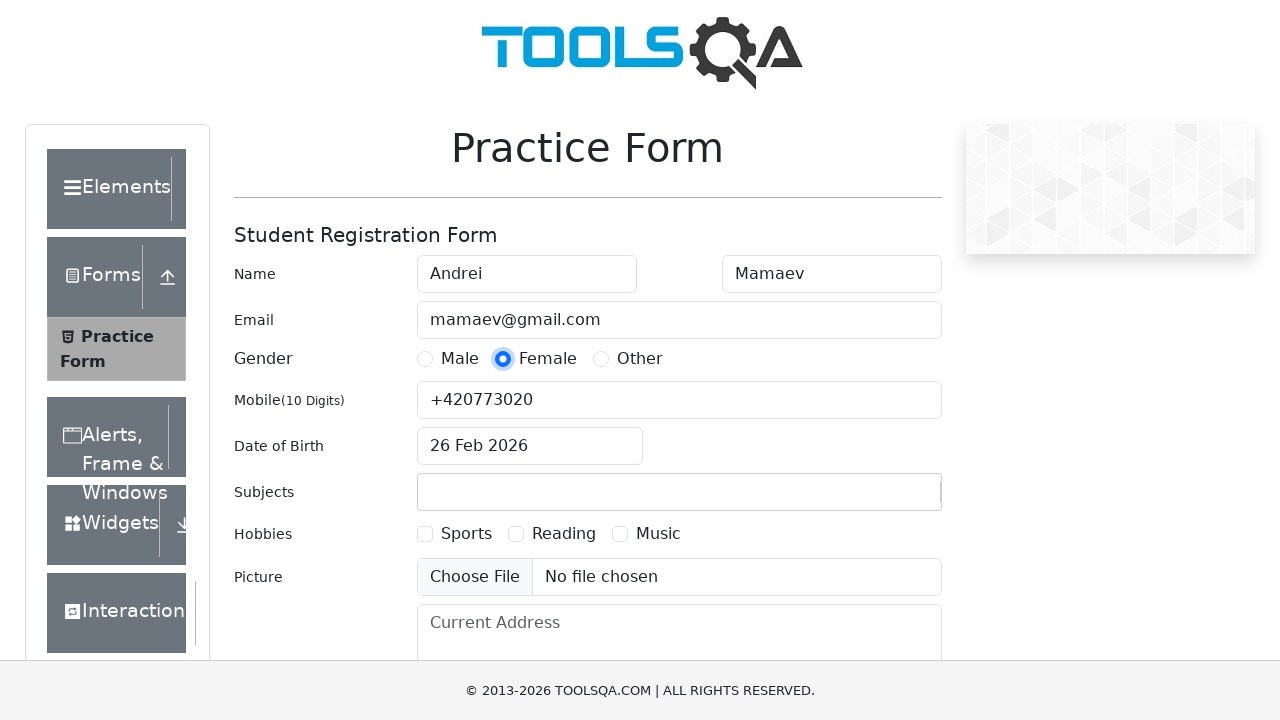

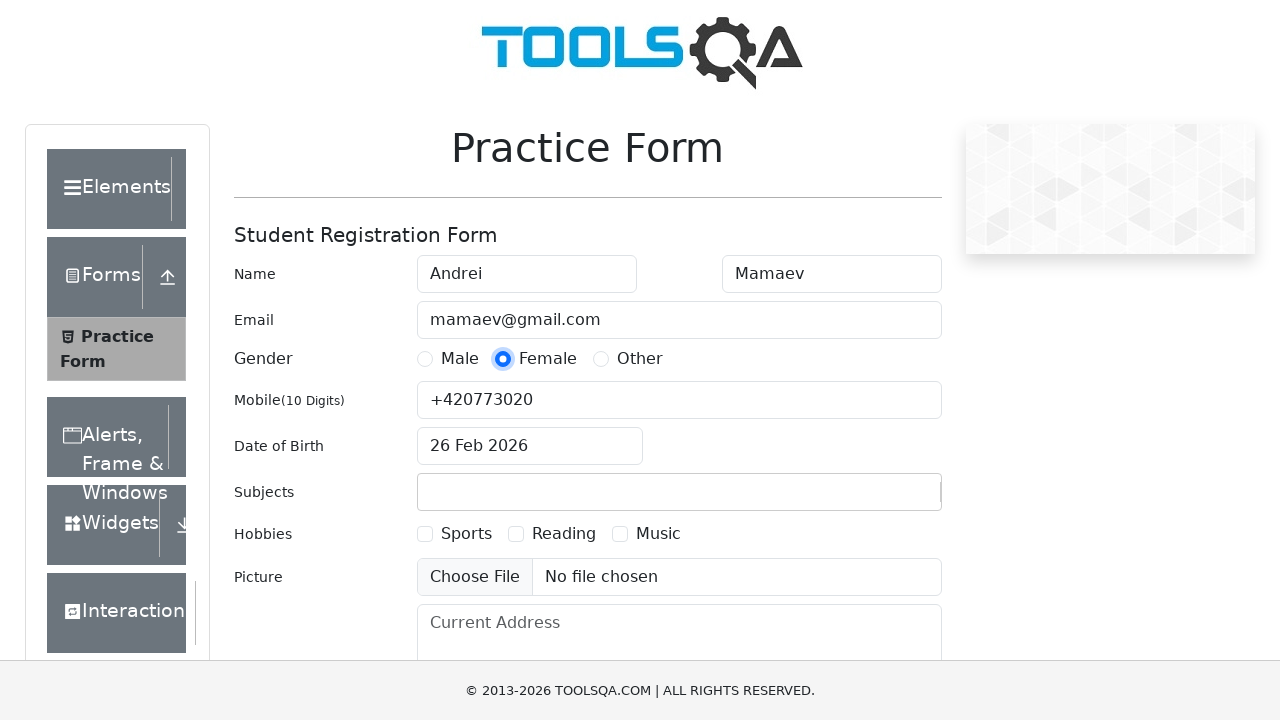